Tests radio button functionality by navigating to a practice page, clicking on the "Hockey" radio button from the sports group, and verifying it becomes selected.

Starting URL: https://practice.cydeo.com/radio_buttons

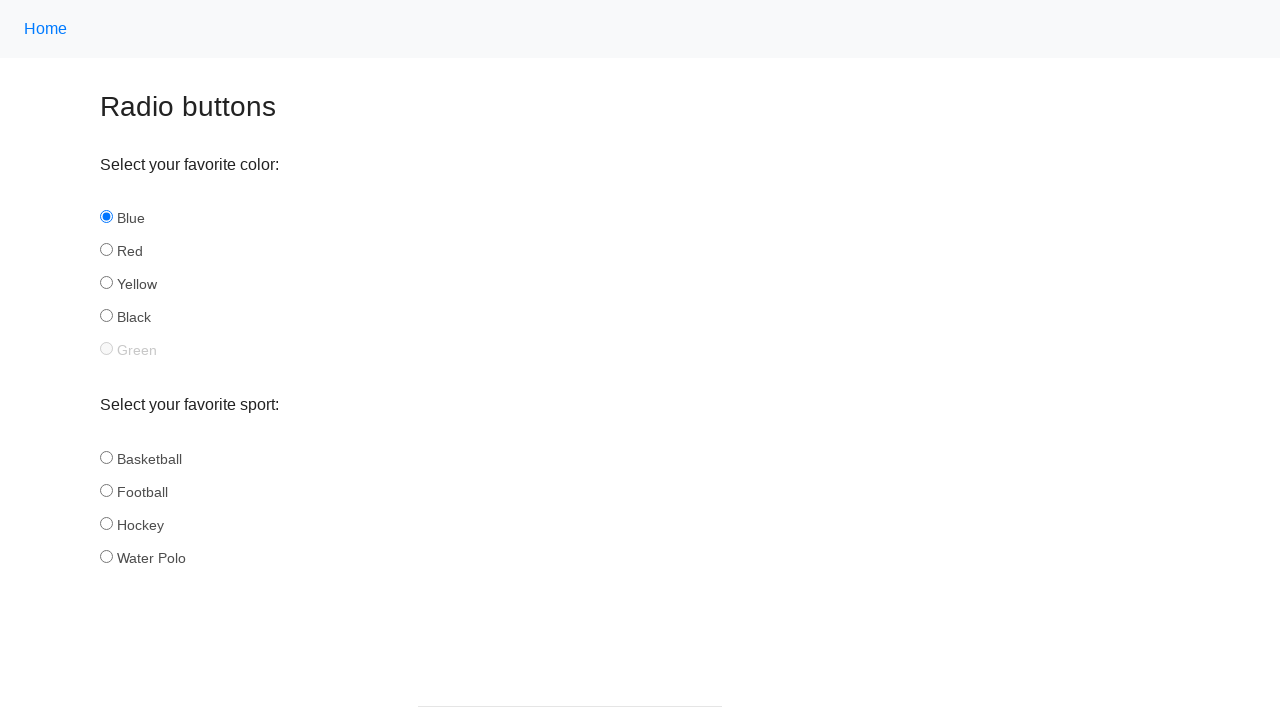

Waited for sport radio buttons to be present on the page
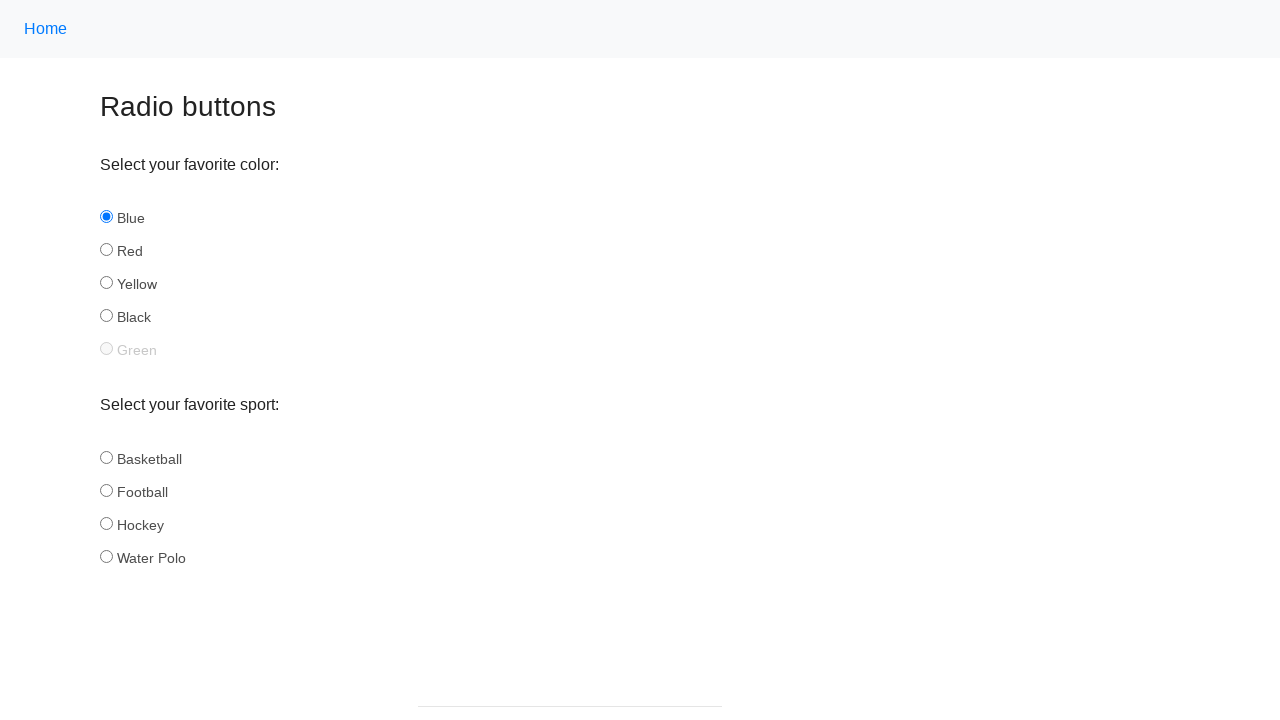

Located the Hockey radio button element
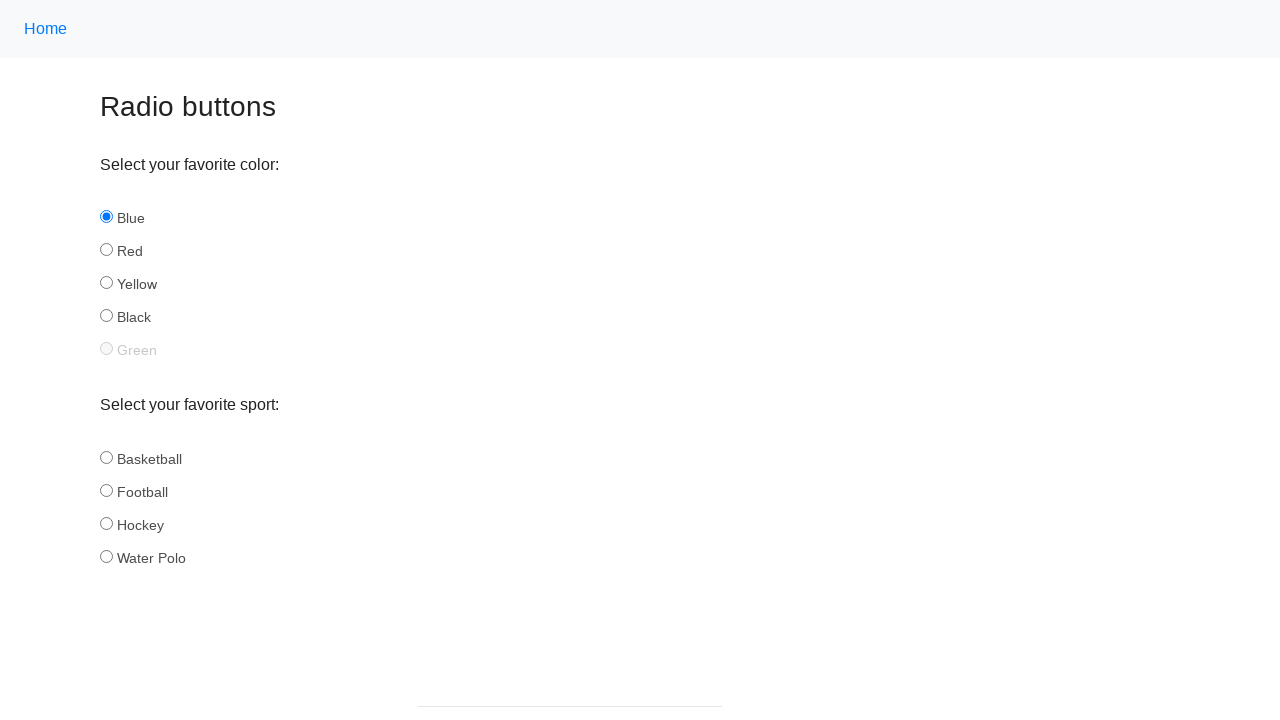

Clicked on the Hockey radio button at (106, 523) on input[name='sport'][id='hockey']
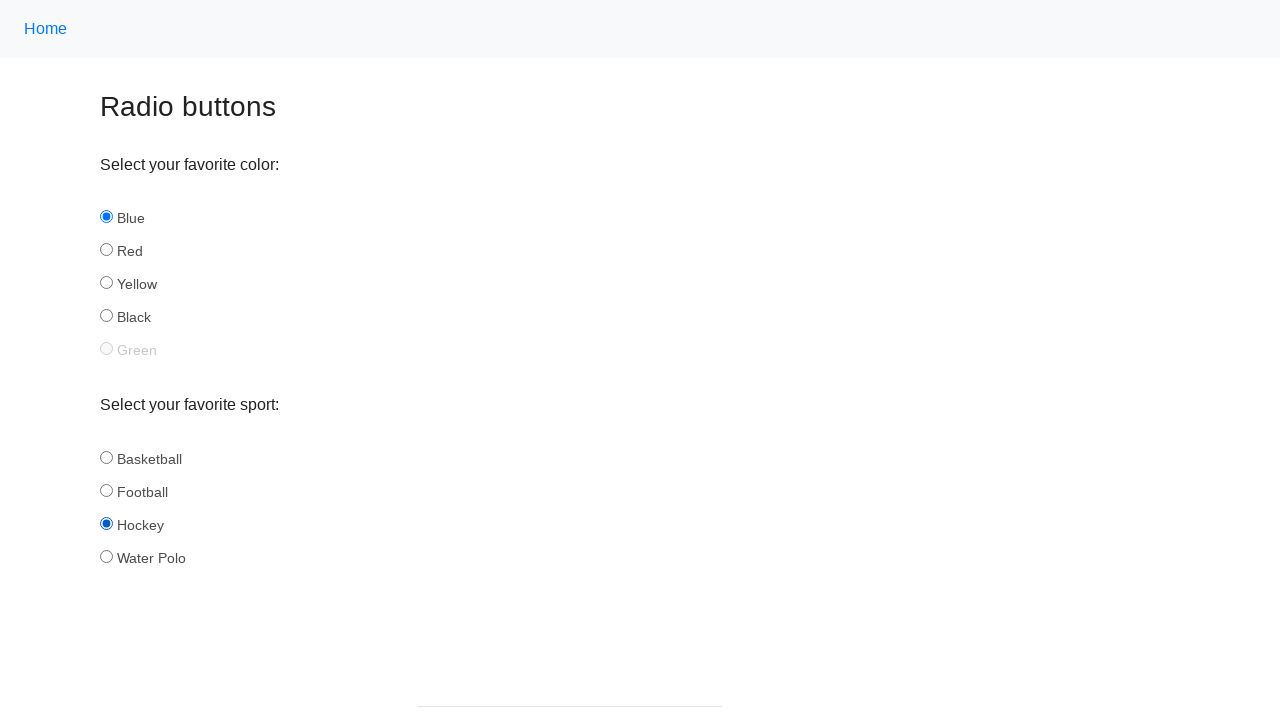

Verified that Hockey radio button is selected
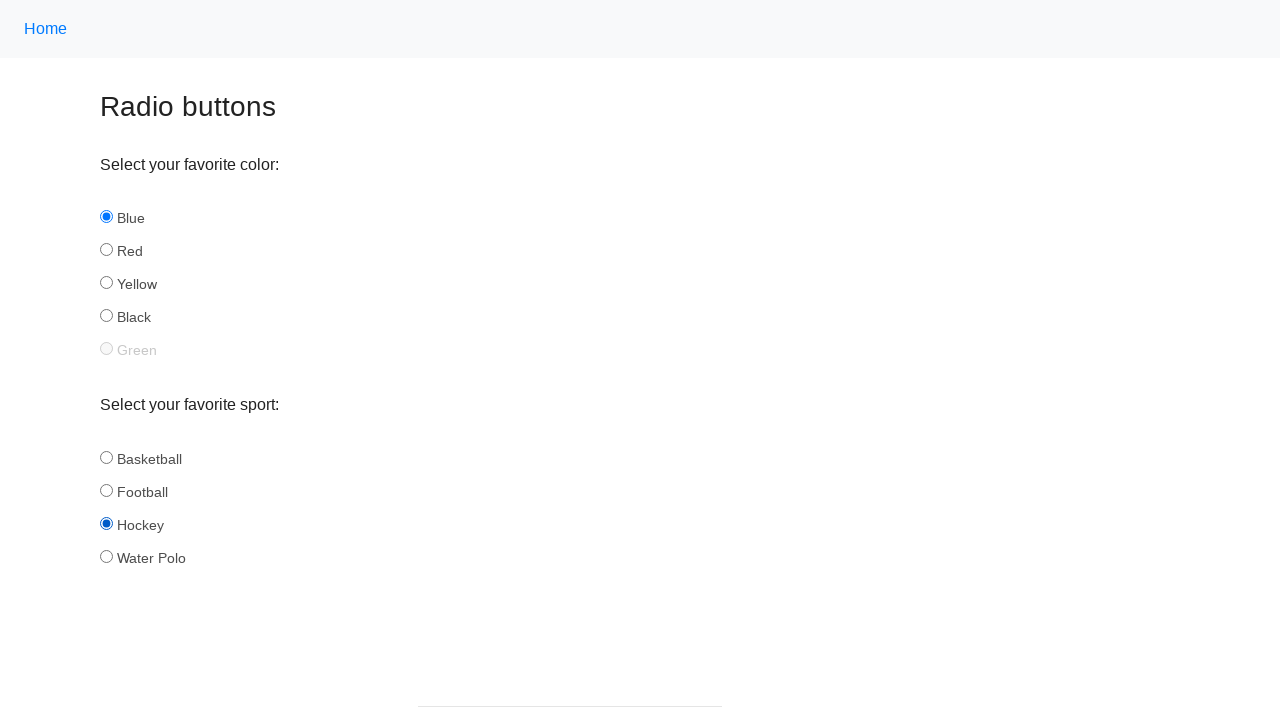

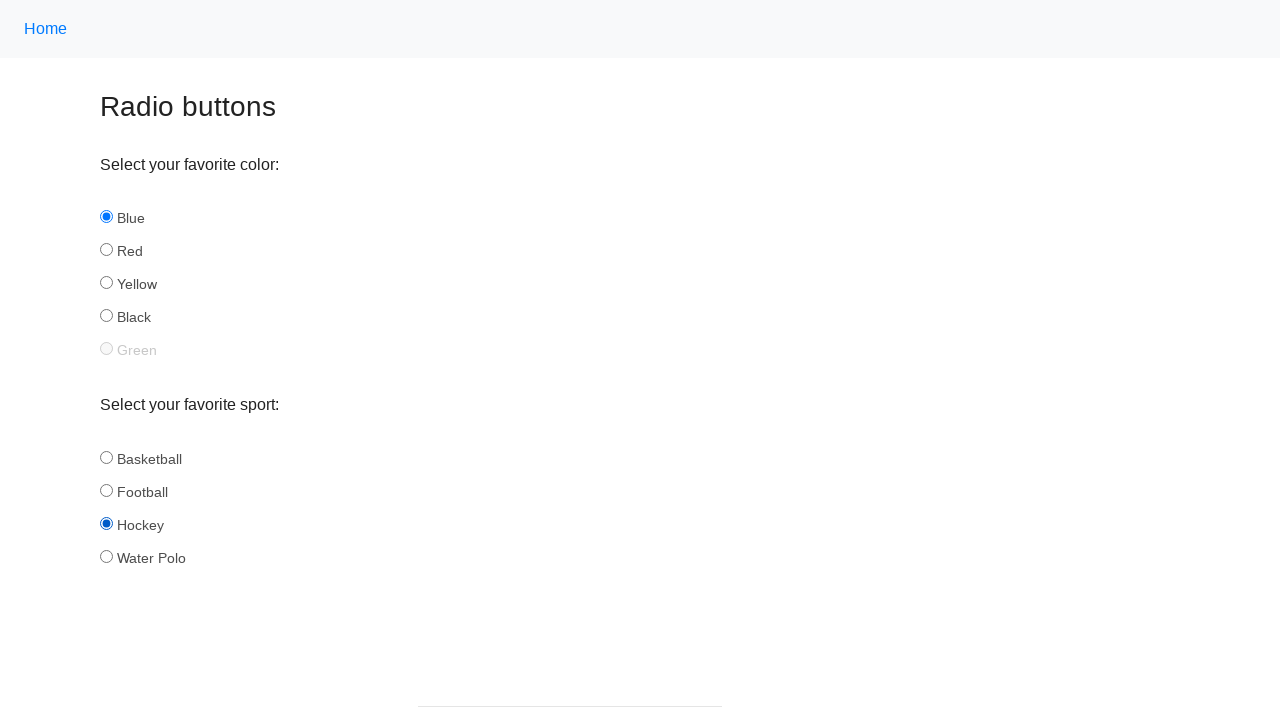